Solves a math captcha by calculating a mathematical expression, filling the answer, selecting checkboxes/radio buttons, and submitting the form

Starting URL: http://suninjuly.github.io/math.html

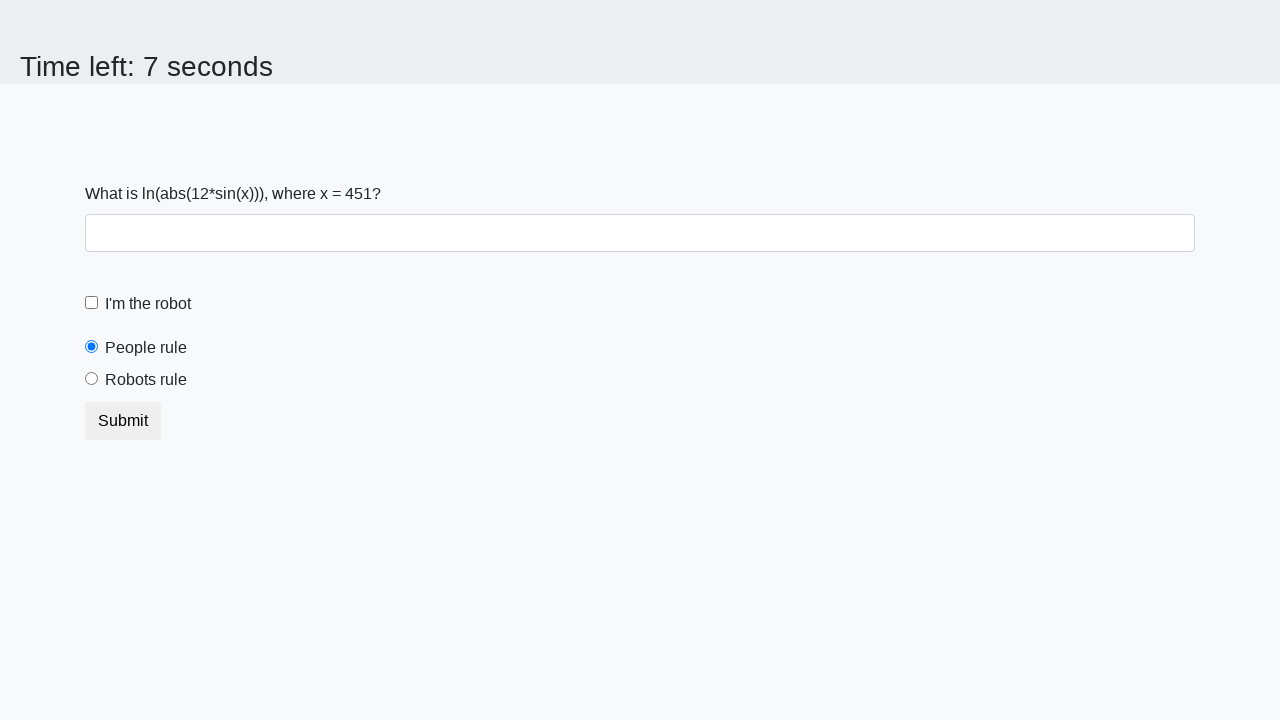

Located the input value element
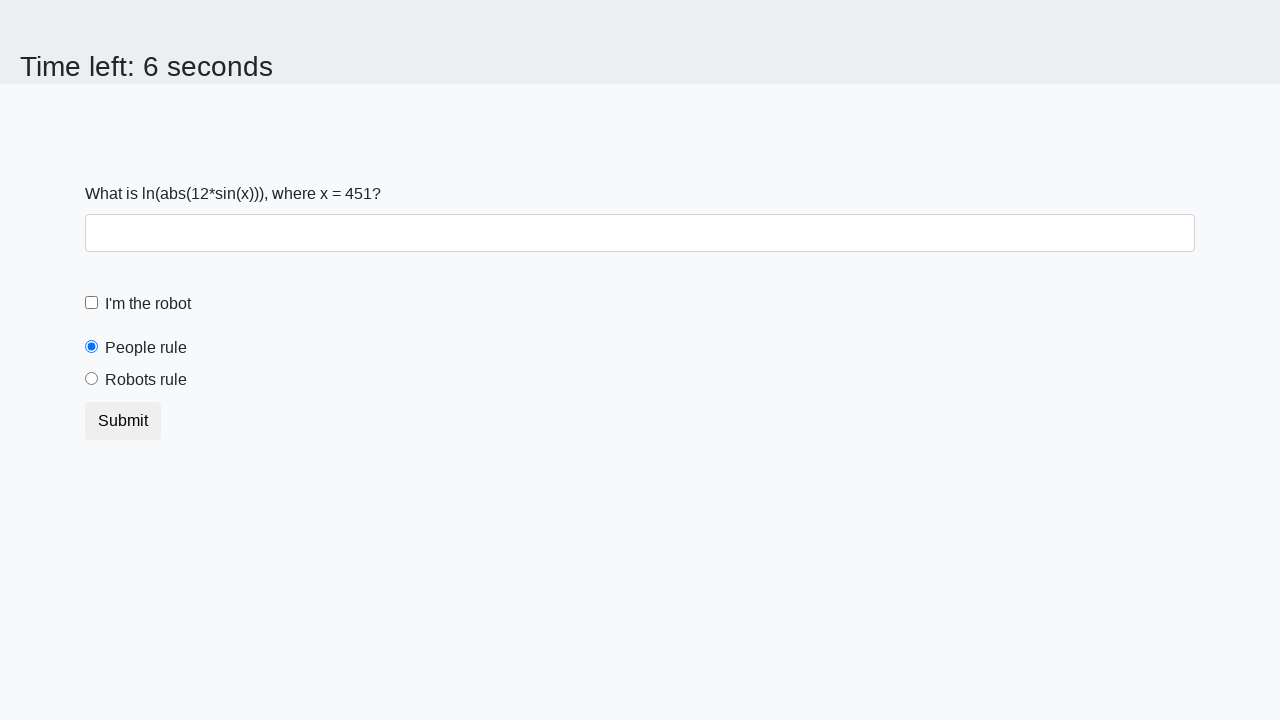

Extracted input value from page: 451
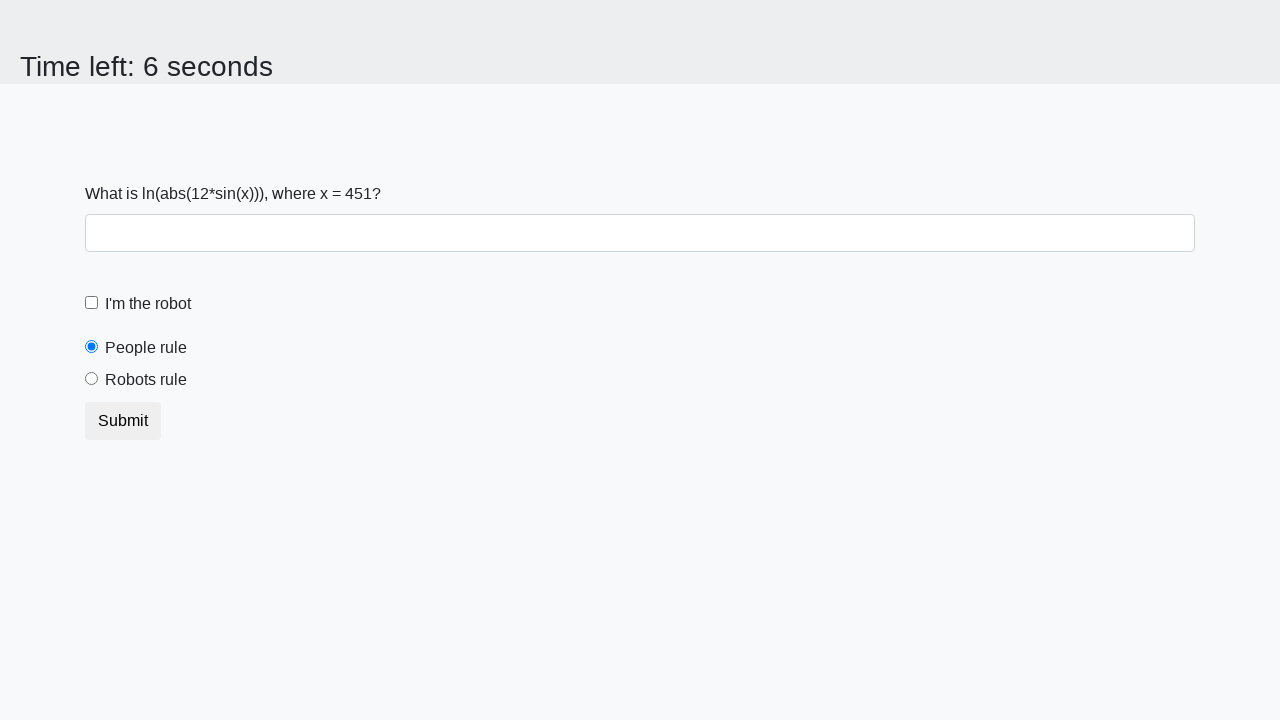

Calculated mathematical expression result: 2.4683526919948813
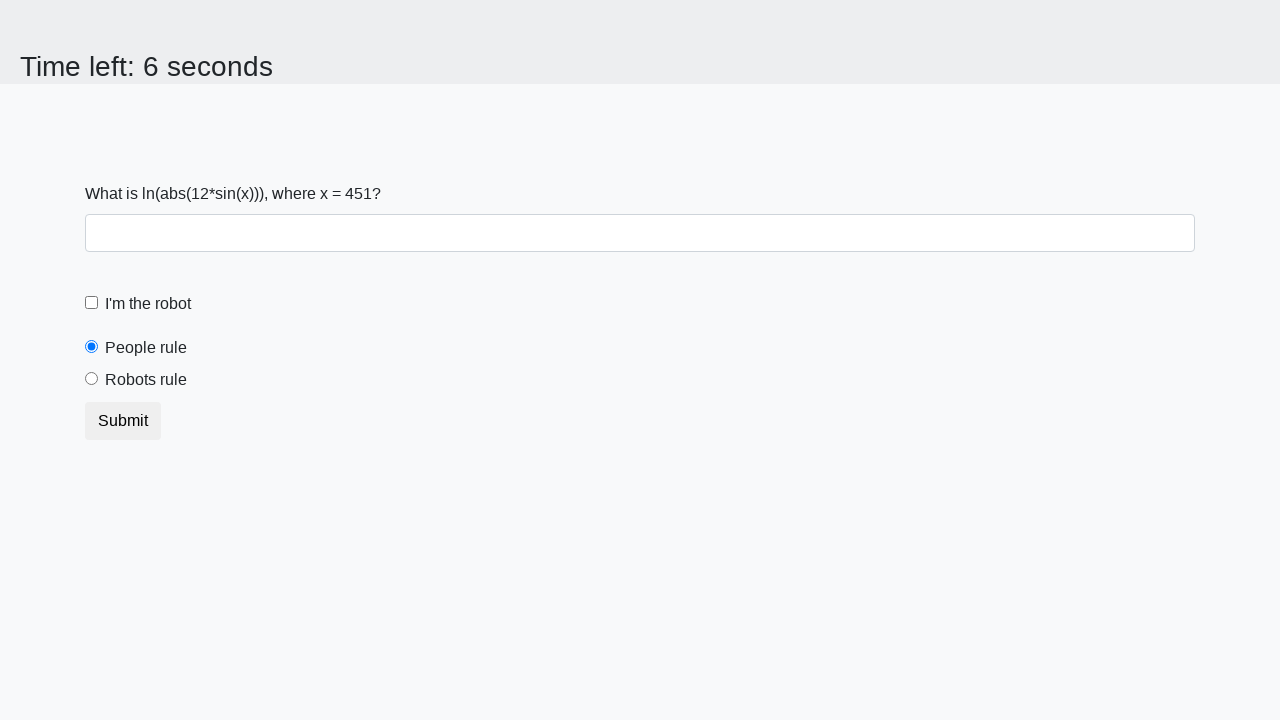

Filled answer field with calculated result on #answer
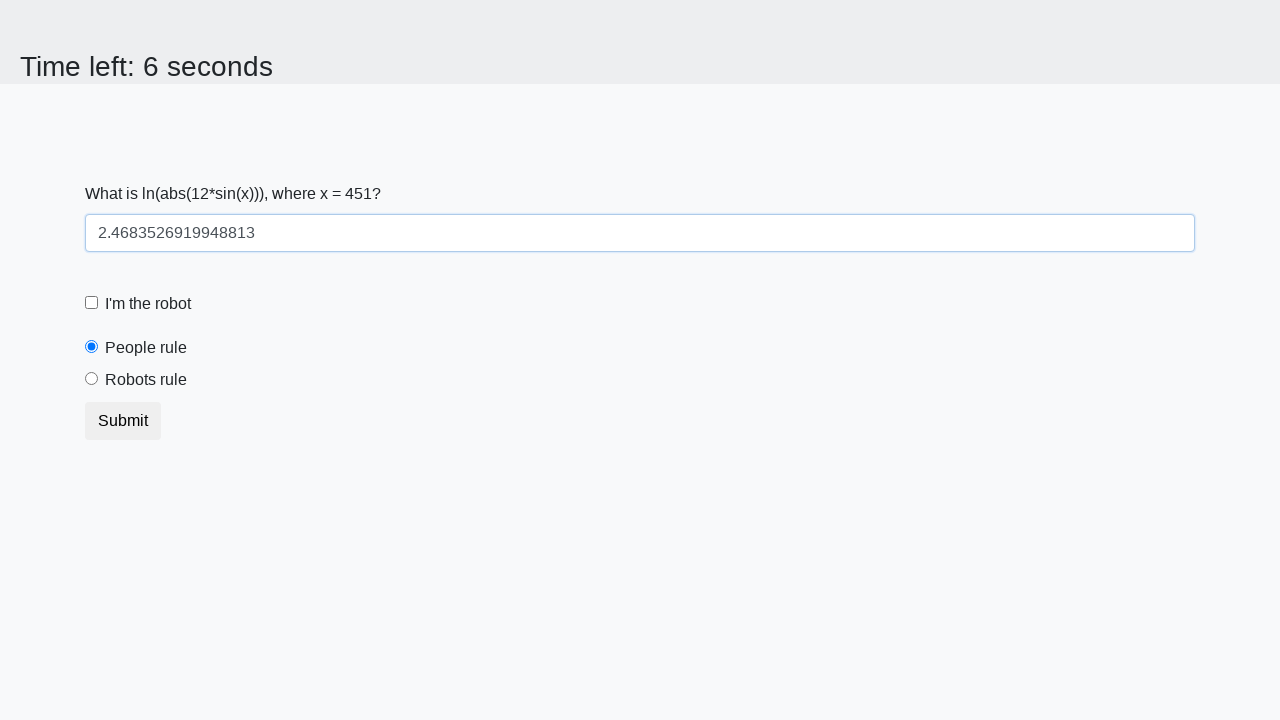

Clicked the robot checkbox at (92, 303) on #robotCheckbox
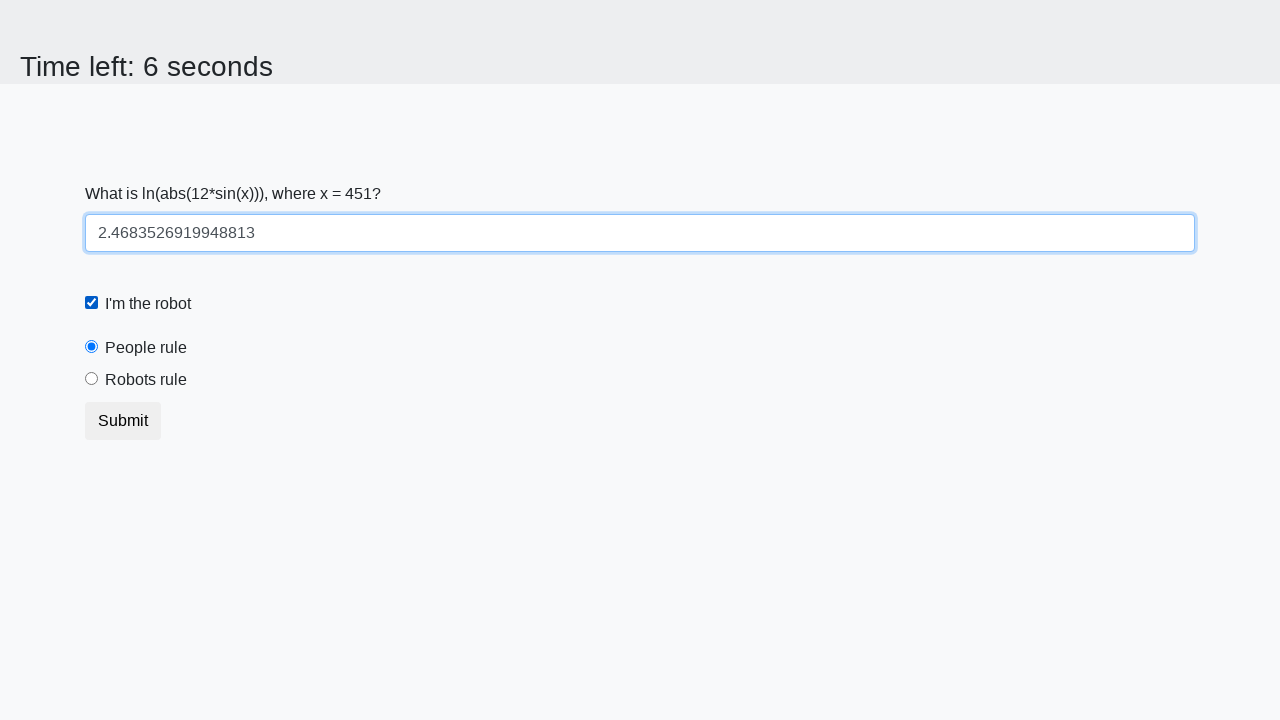

Selected the robots rule radio button at (92, 379) on #robotsRule
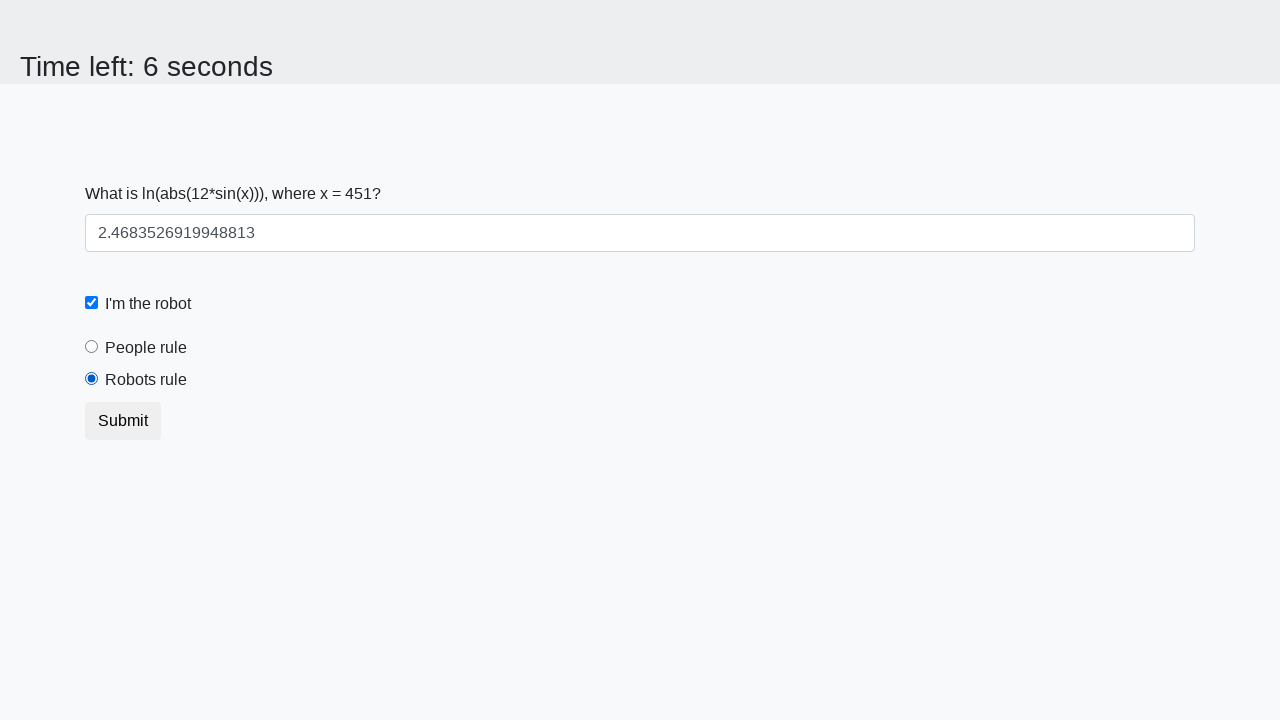

Submitted the form at (123, 421) on .btn
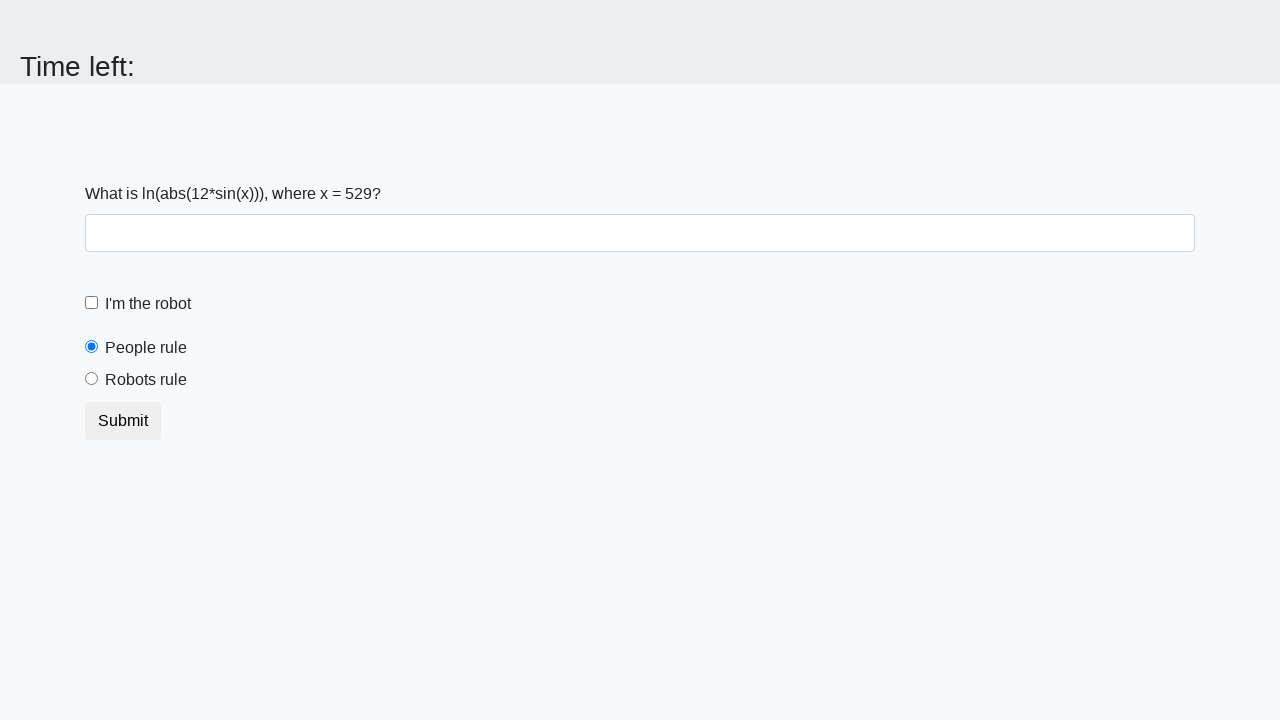

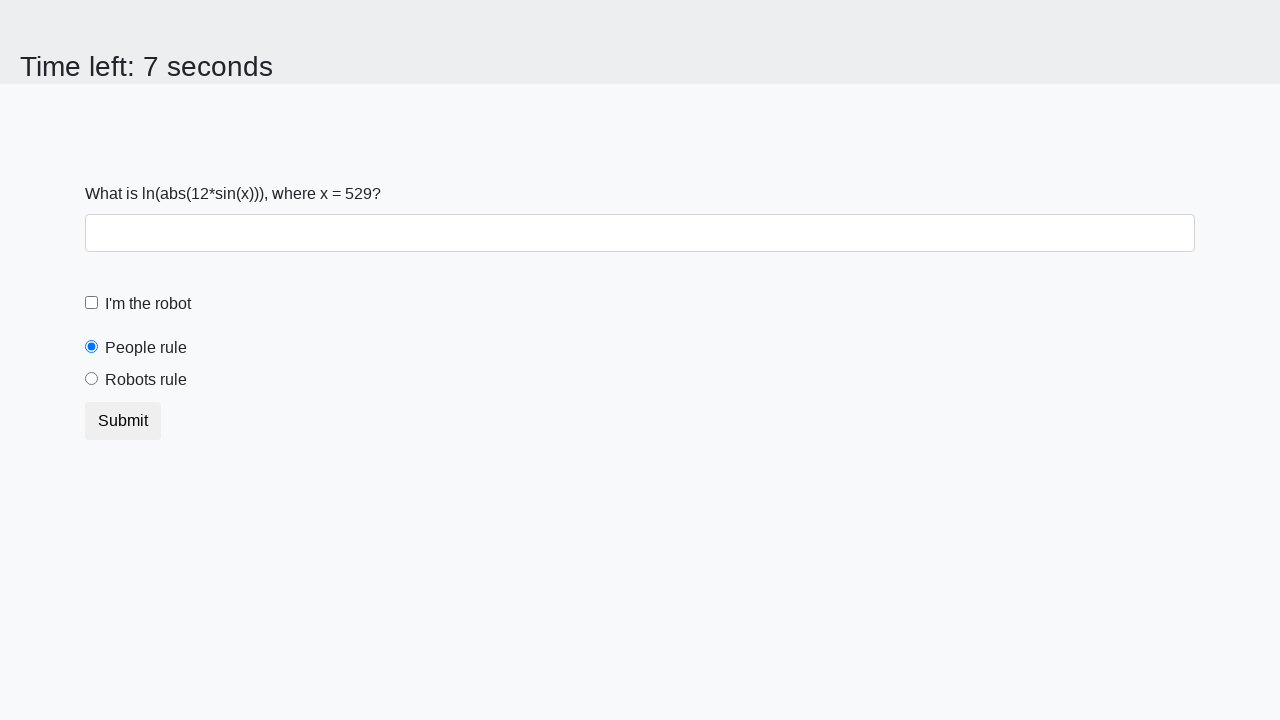